Tests form submission on Selenium's demo web form page by clicking the submit button and verifying the success message displays "Received!"

Starting URL: https://www.selenium.dev/selenium/web/web-form.html

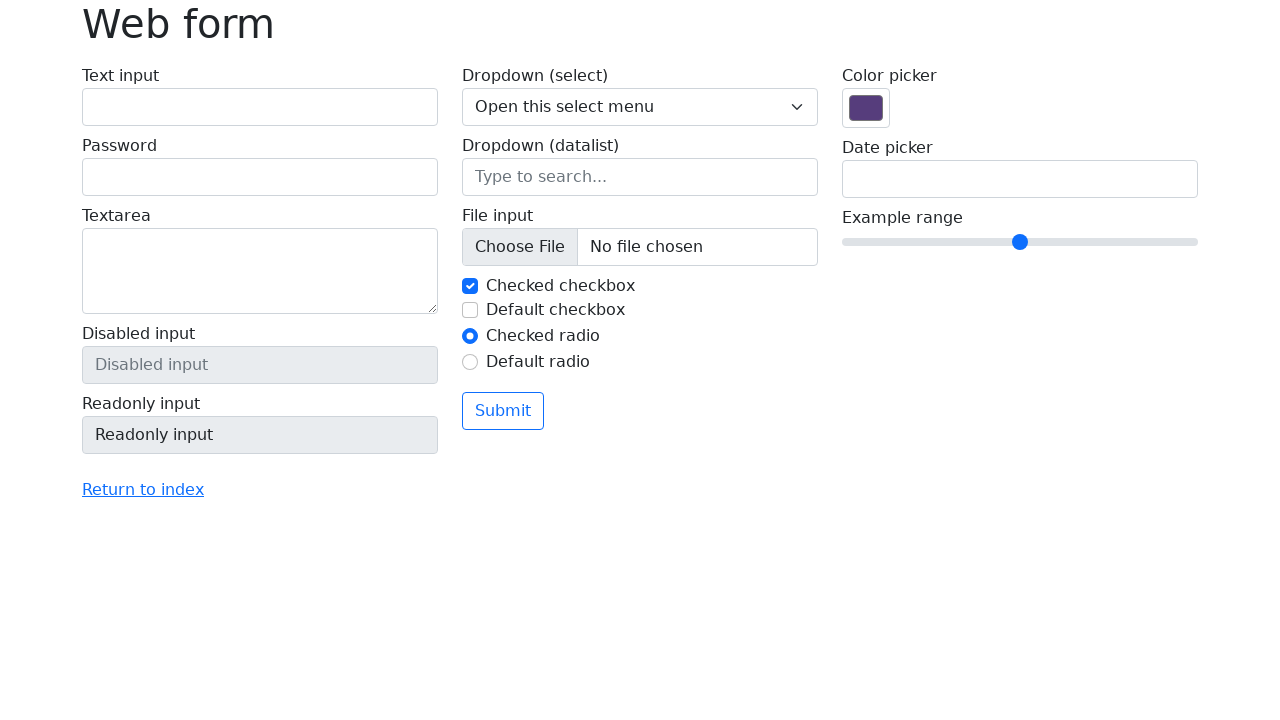

Clicked the submit button on the form at (503, 411) on .btn
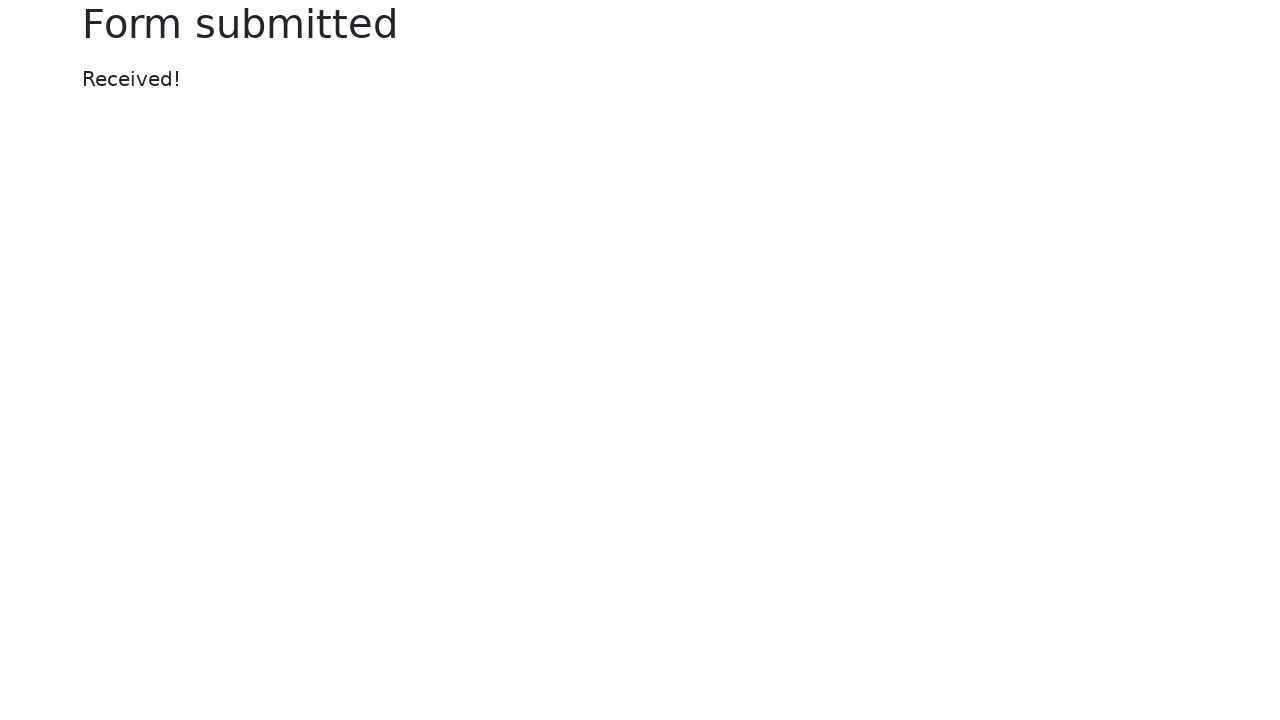

Success message element loaded and is visible
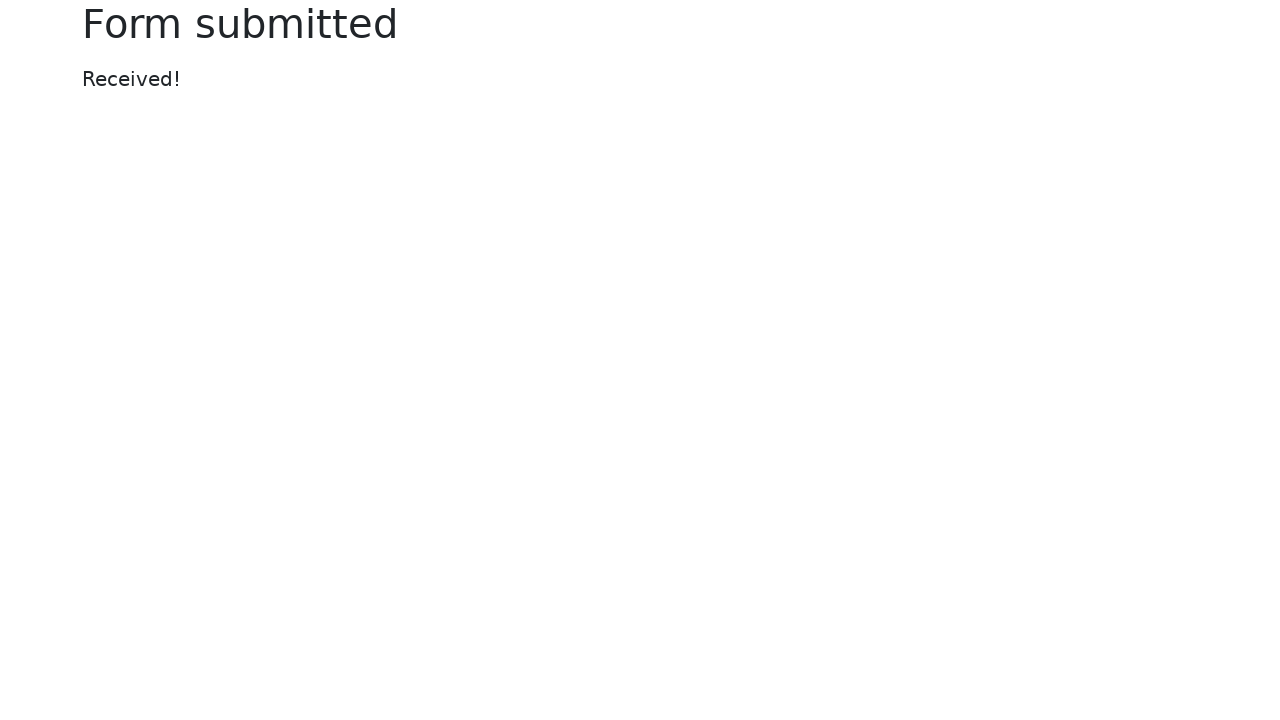

Verified success message displays 'Received!'
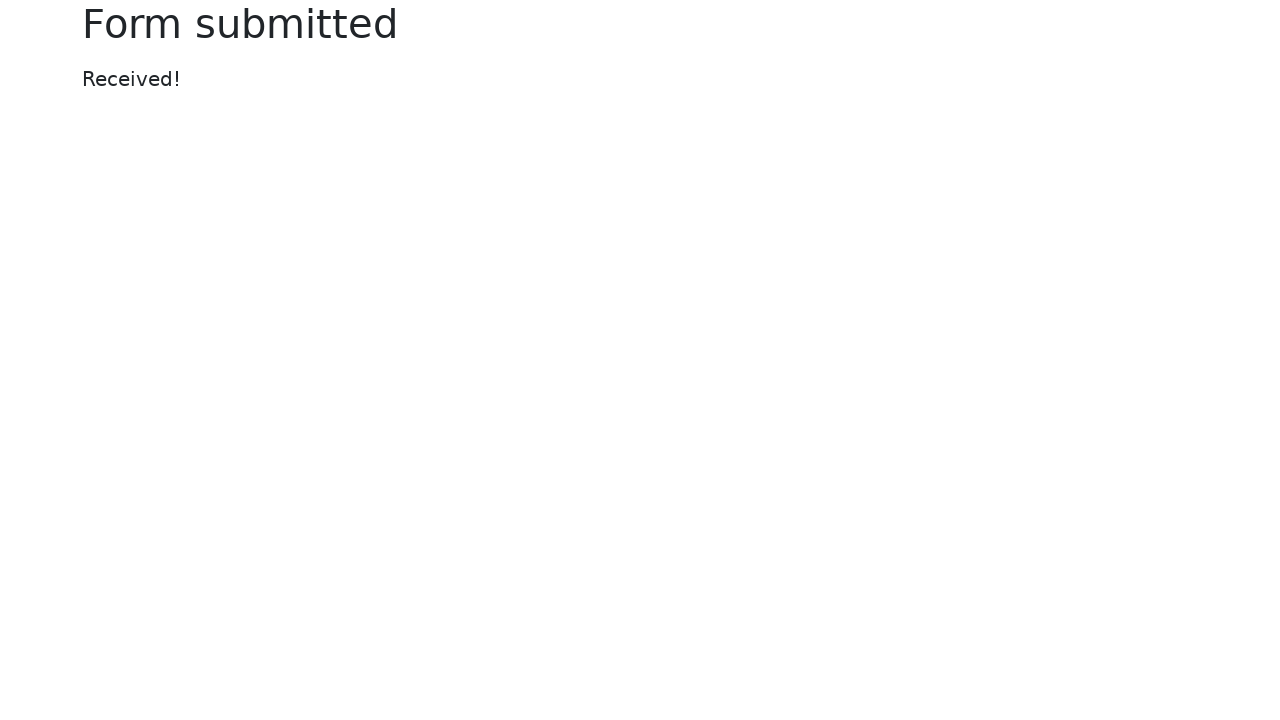

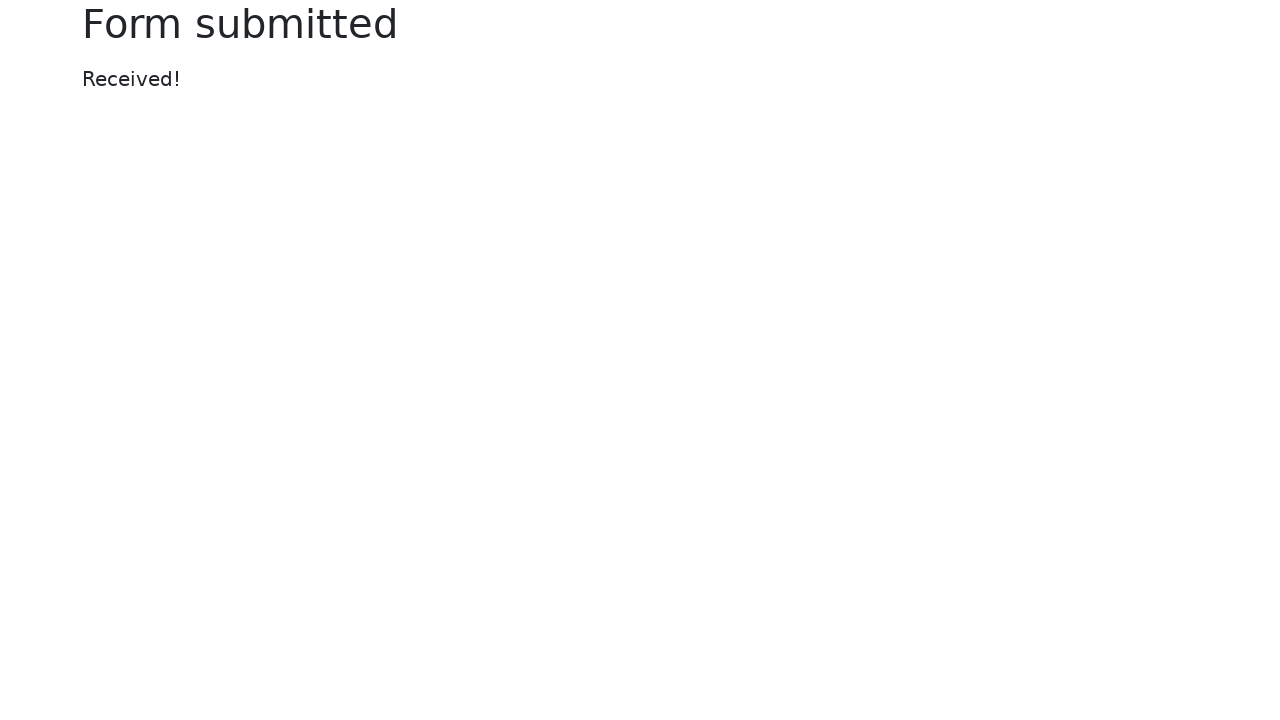